Tests the zoom functionality on a collaborative whiteboard by creating a board, drawing a rectangle, and then using the zoom tool

Starting URL: https://wbo.ophir.dev/

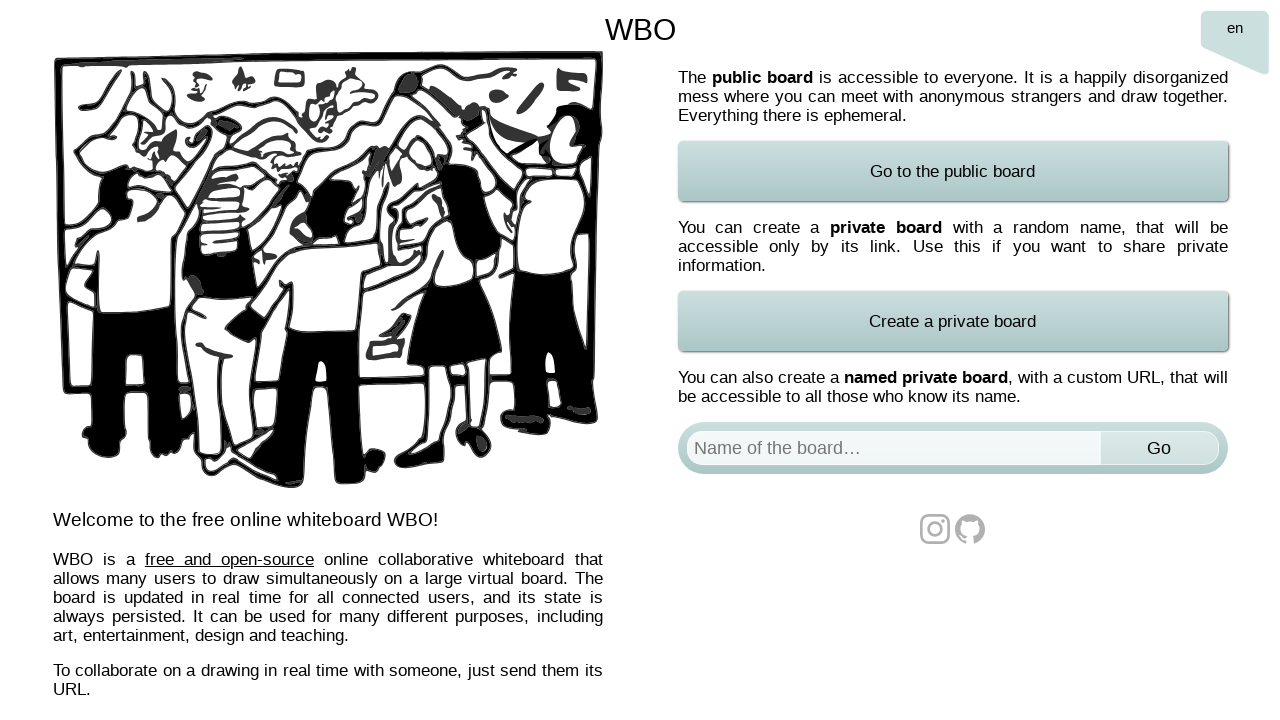

Filled board name field with 'Test Board 2' on #board
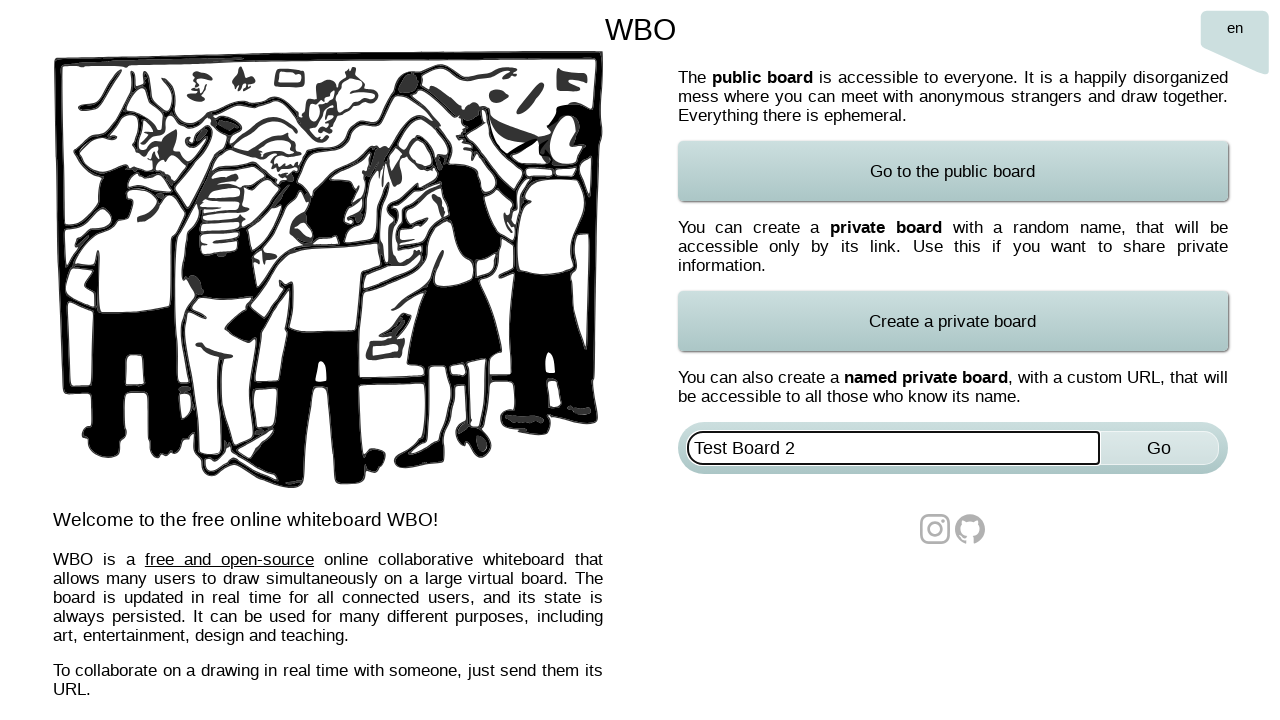

Clicked go button to create the board at (1159, 448) on xpath=//*[@id='named-board-form']/input[2]
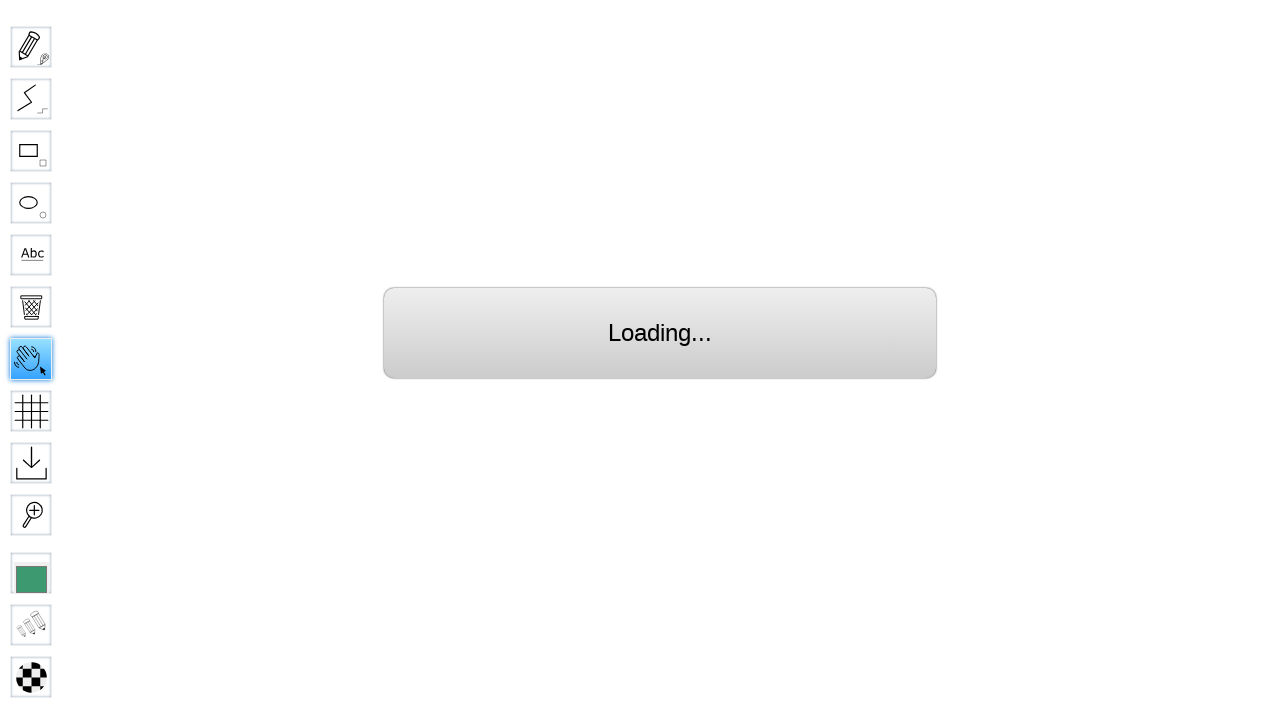

Waited for board to load
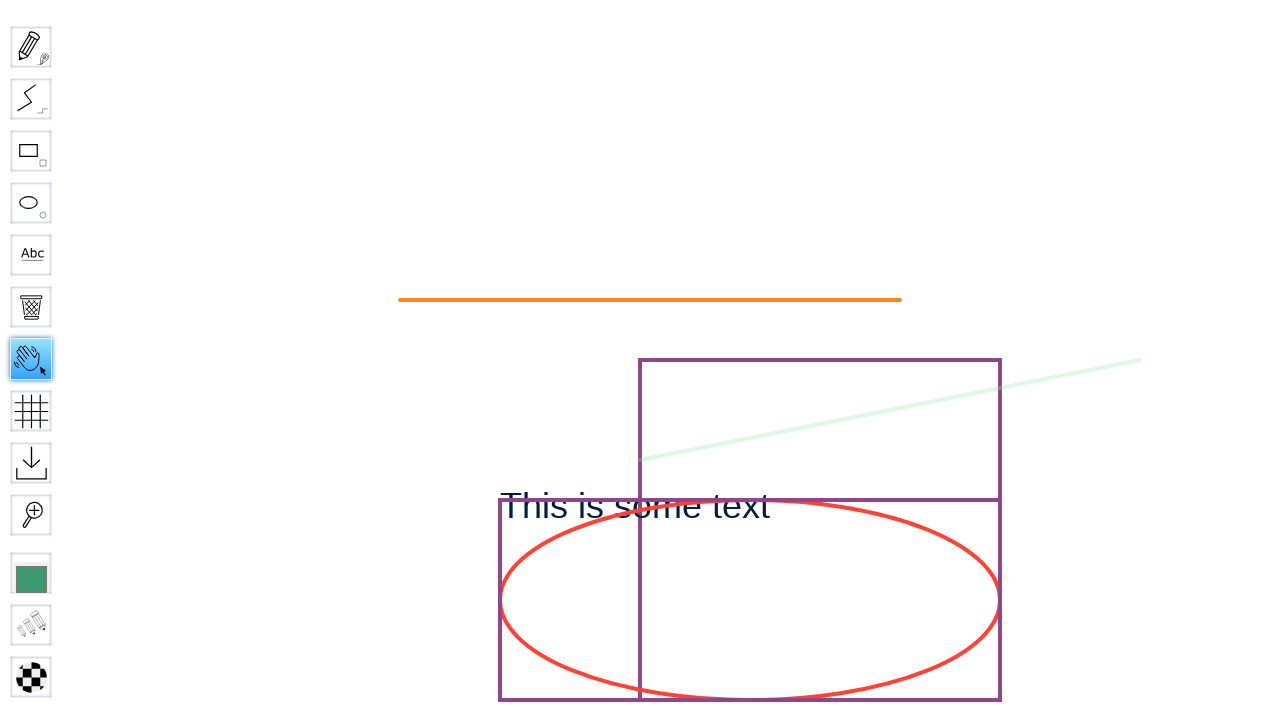

Selected the rectangle tool at (31, 151) on #toolID-Rectangle
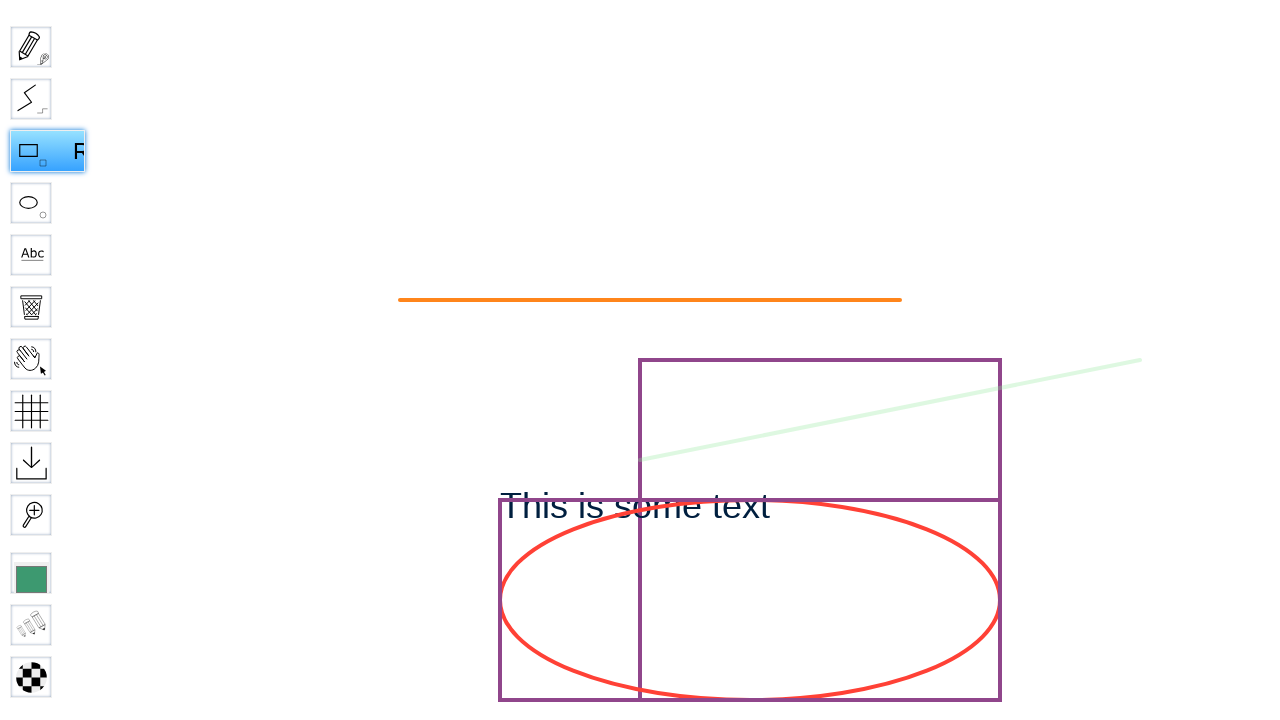

Clicked on canvas to start drawing at (640, 360) on #canvas
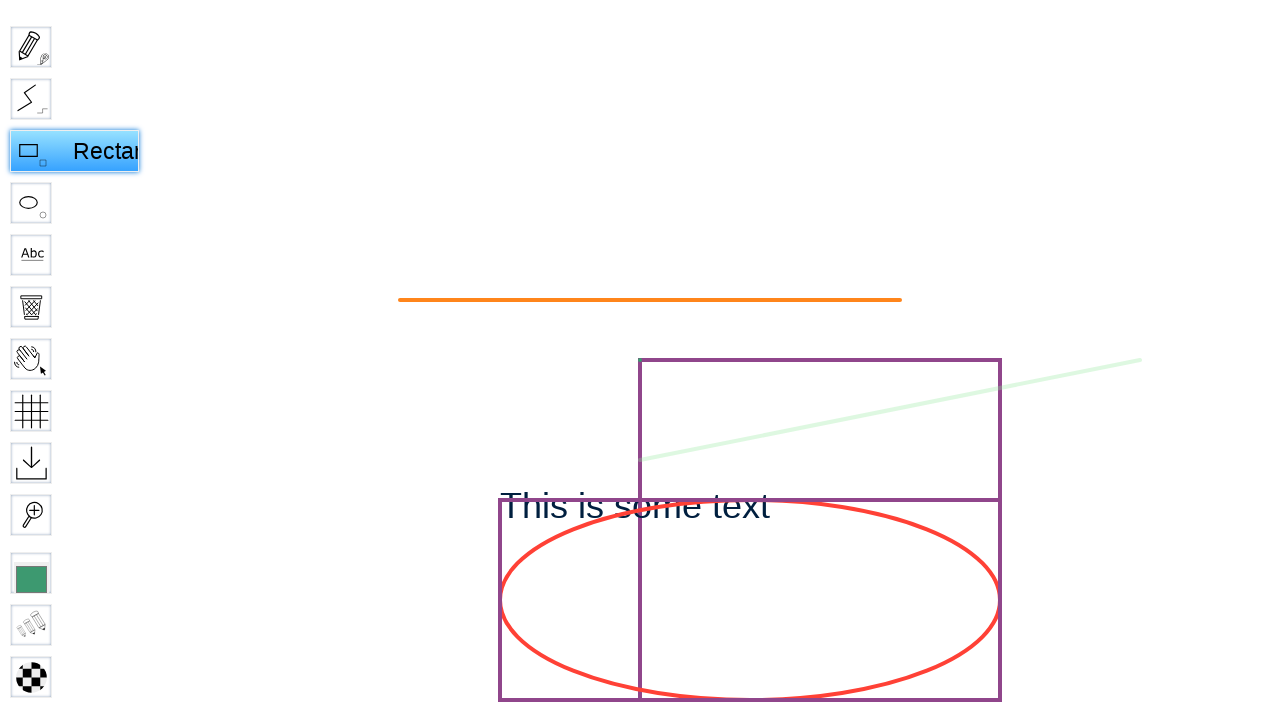

Pressed mouse button down at (640, 360)
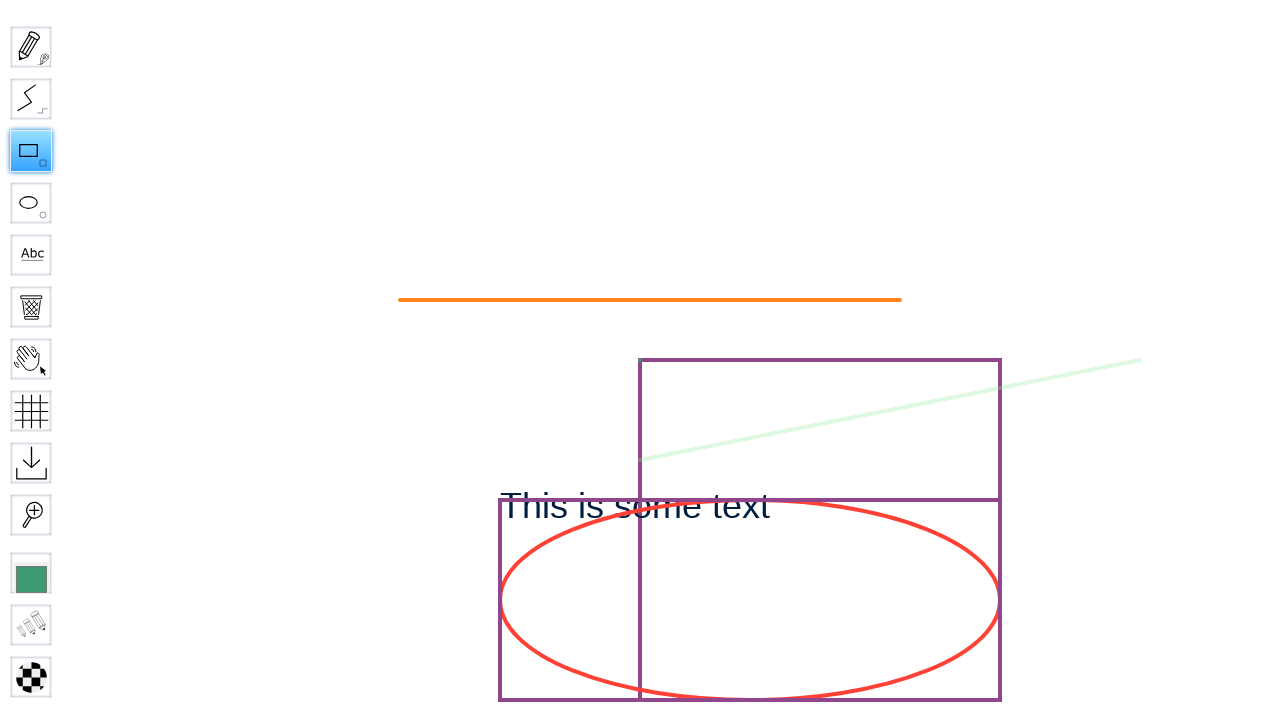

Moved mouse to position (1000, 500) at (1000, 500)
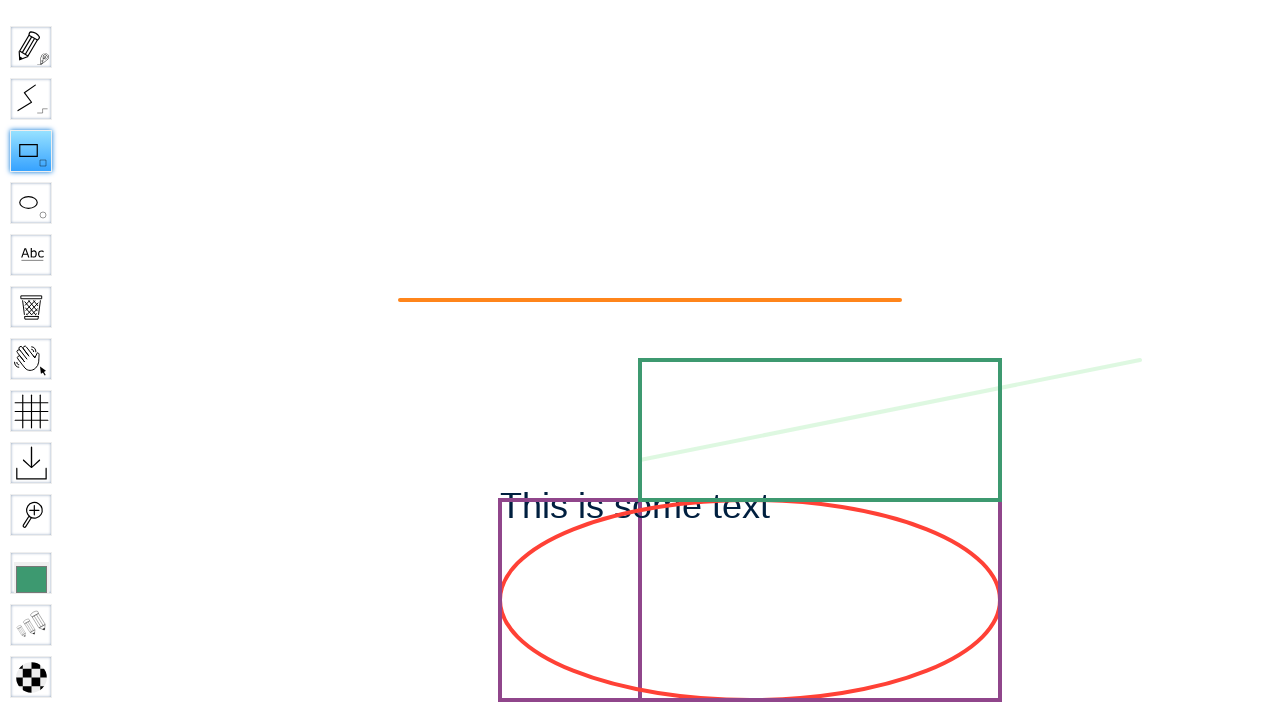

Waited 500ms during rectangle drawing
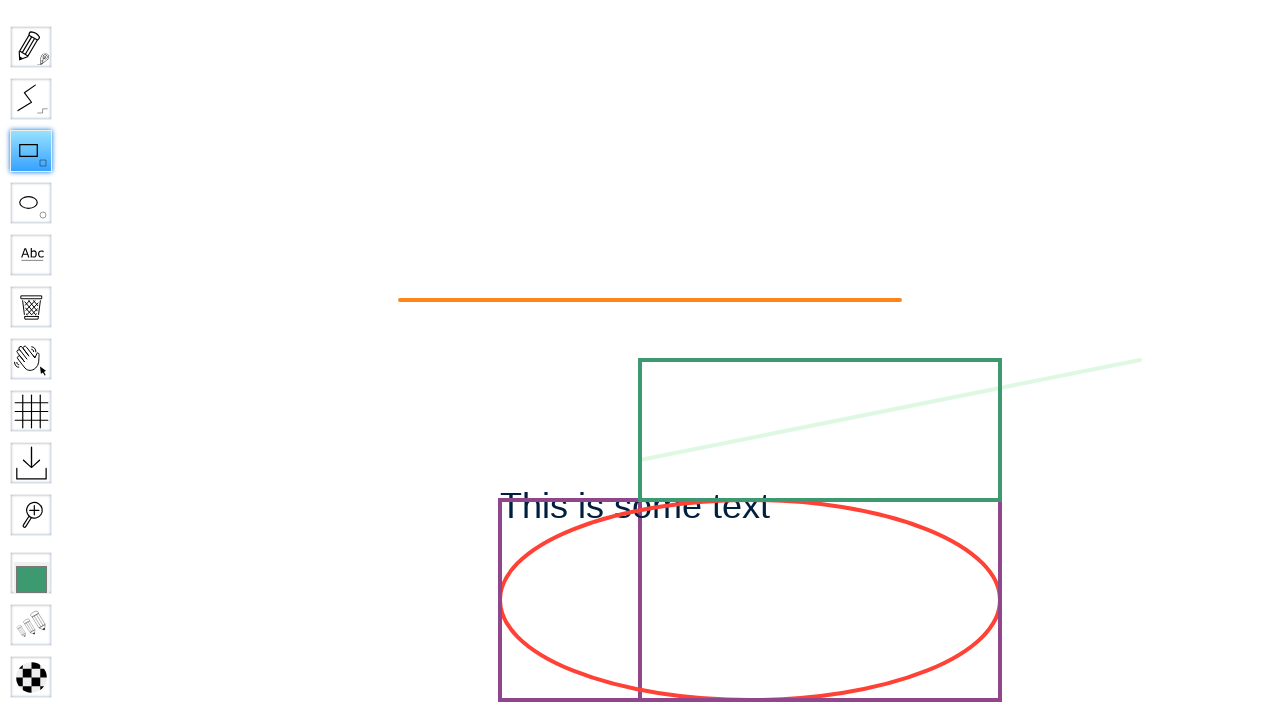

Moved mouse to position (1000, 700) at (1000, 700)
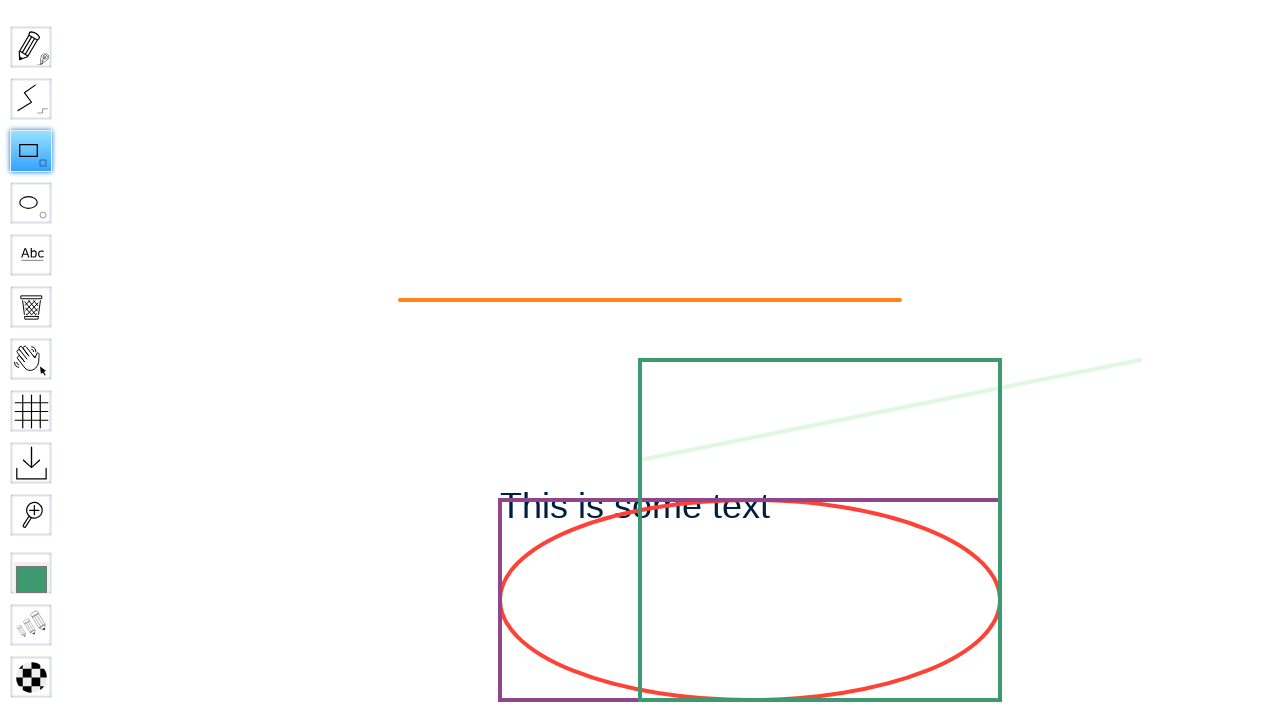

Waited 500ms during rectangle drawing
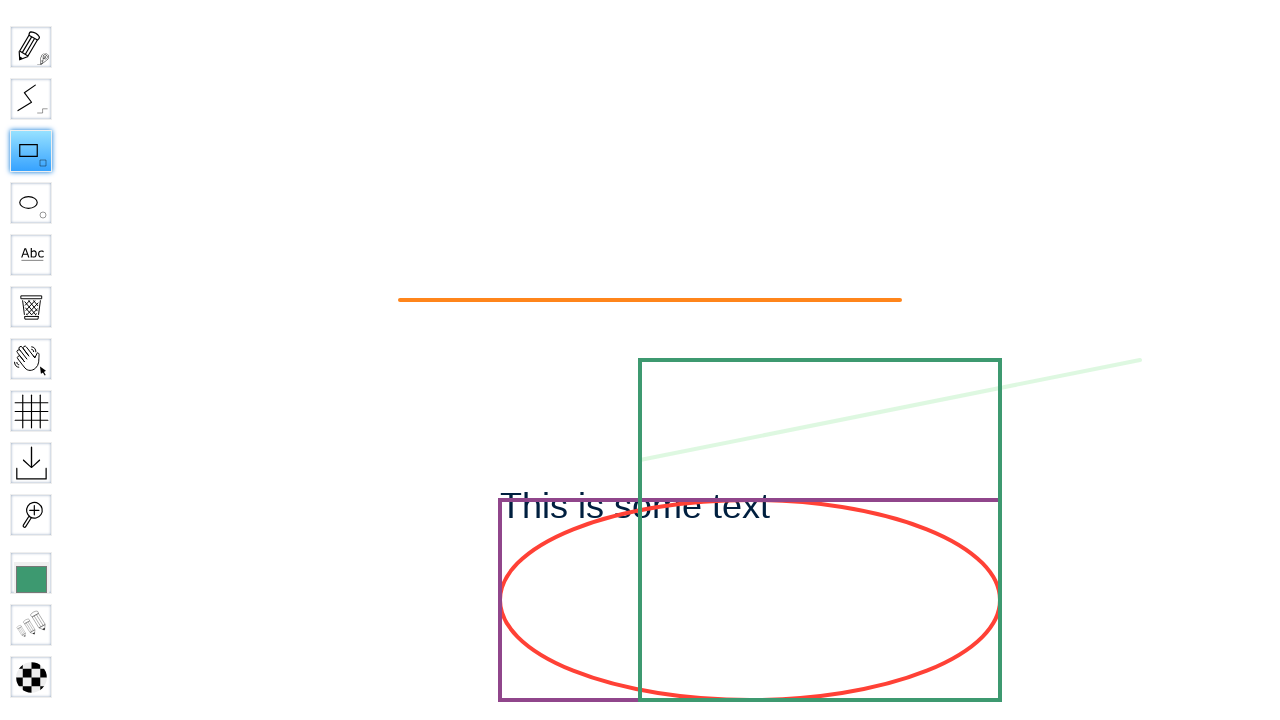

Released mouse button to complete rectangle drawing at (1000, 700)
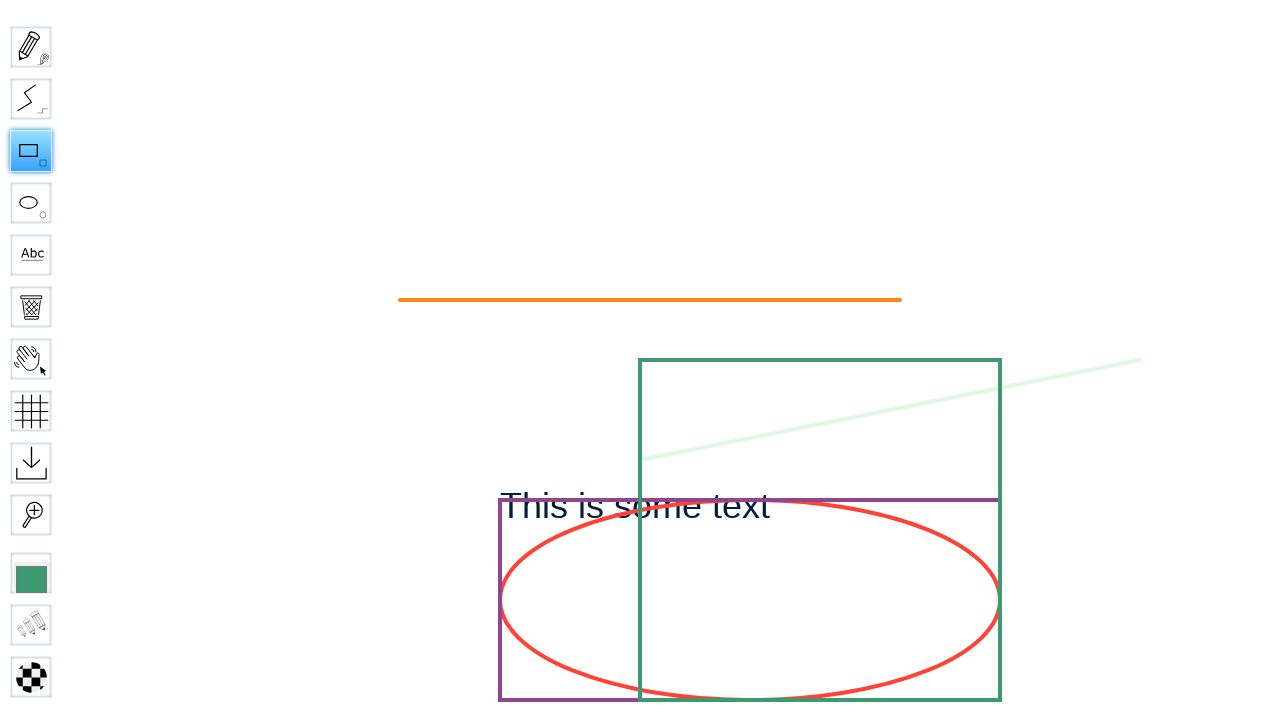

Waited for rectangle drawing to complete
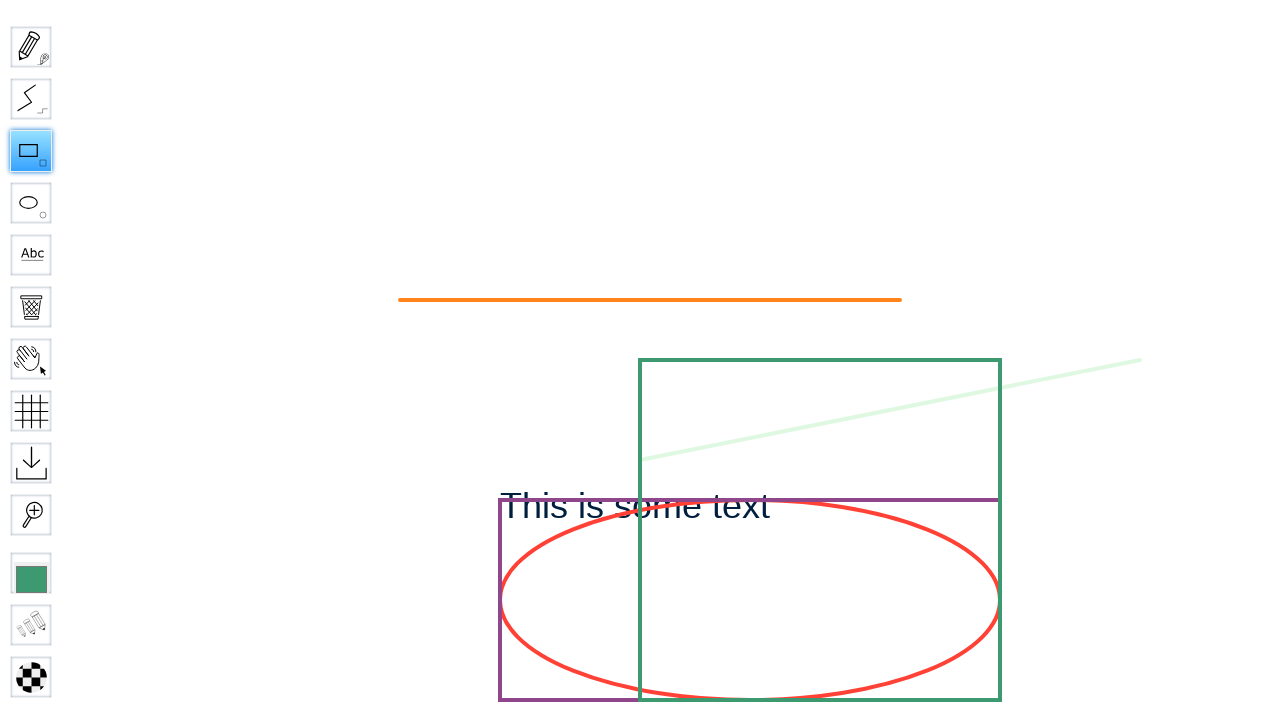

Selected the zoom tool at (31, 515) on #toolID-Zoom
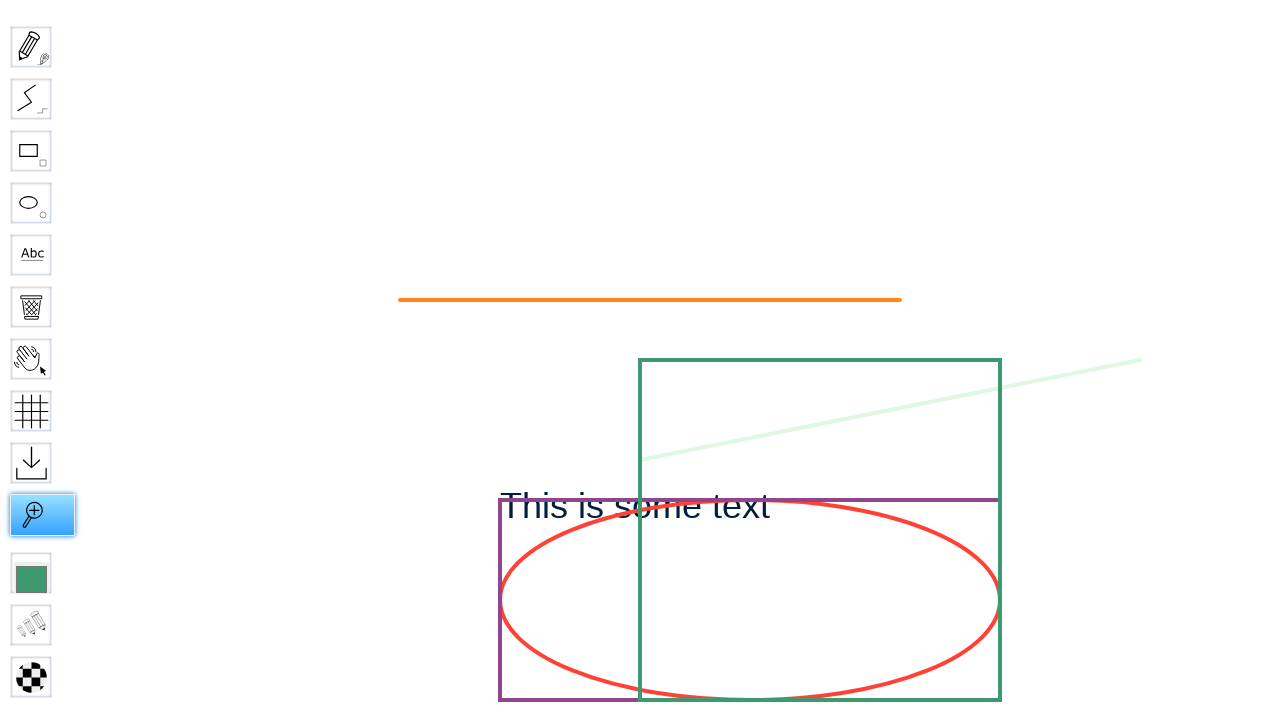

Clicked on canvas to zoom in at (640, 360) on #canvas
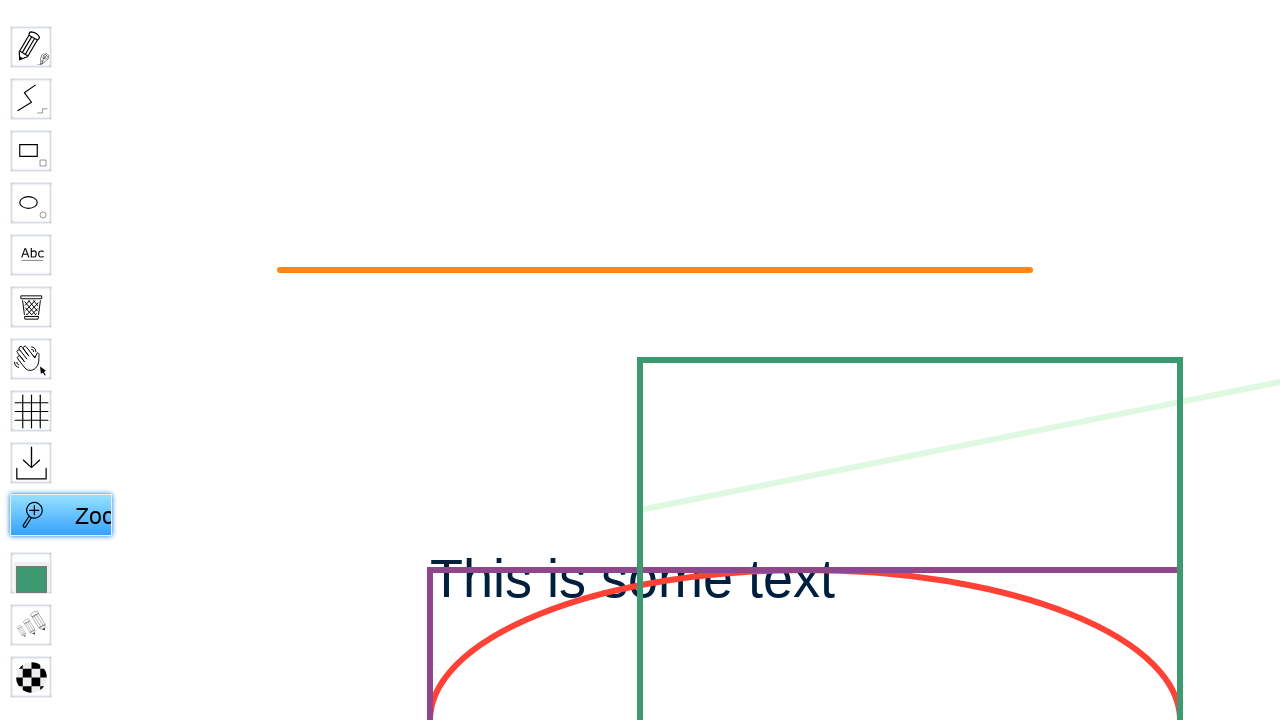

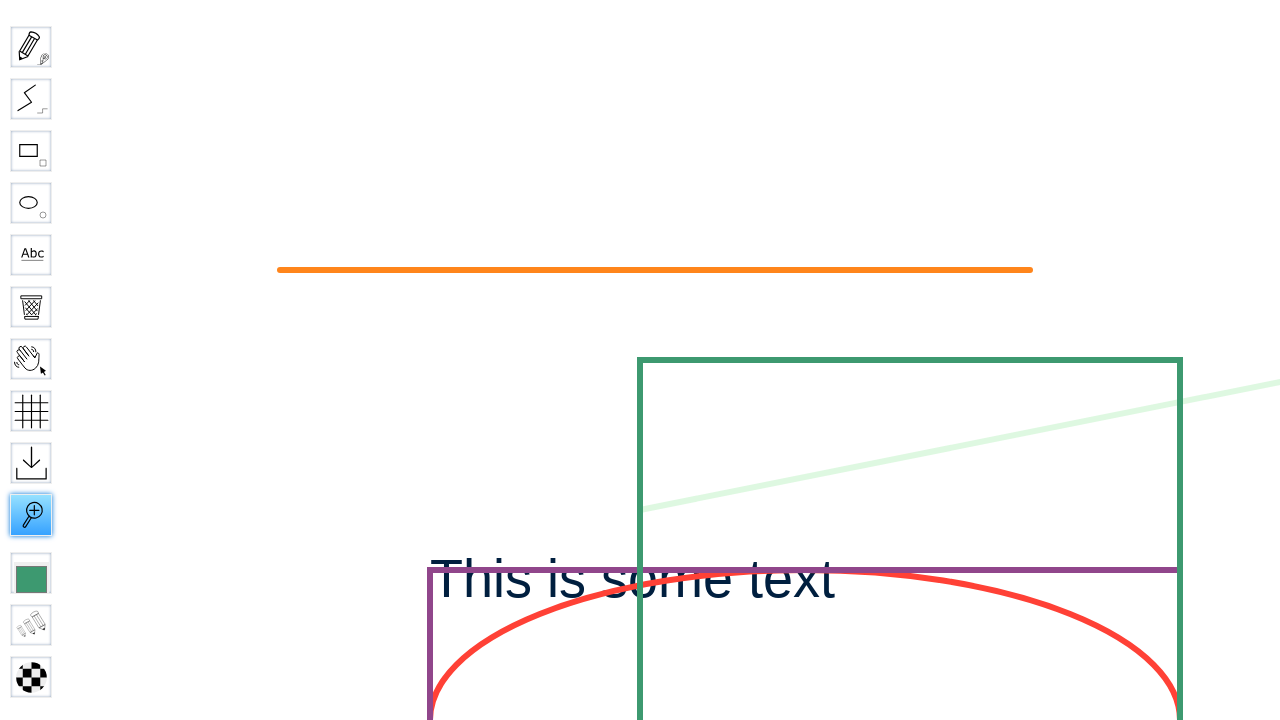